Tests form validation by attempting to submit without required fields filled, then progressively filling fields to verify each required field is enforced.

Starting URL: https://demoqa.com/automation-practice-form

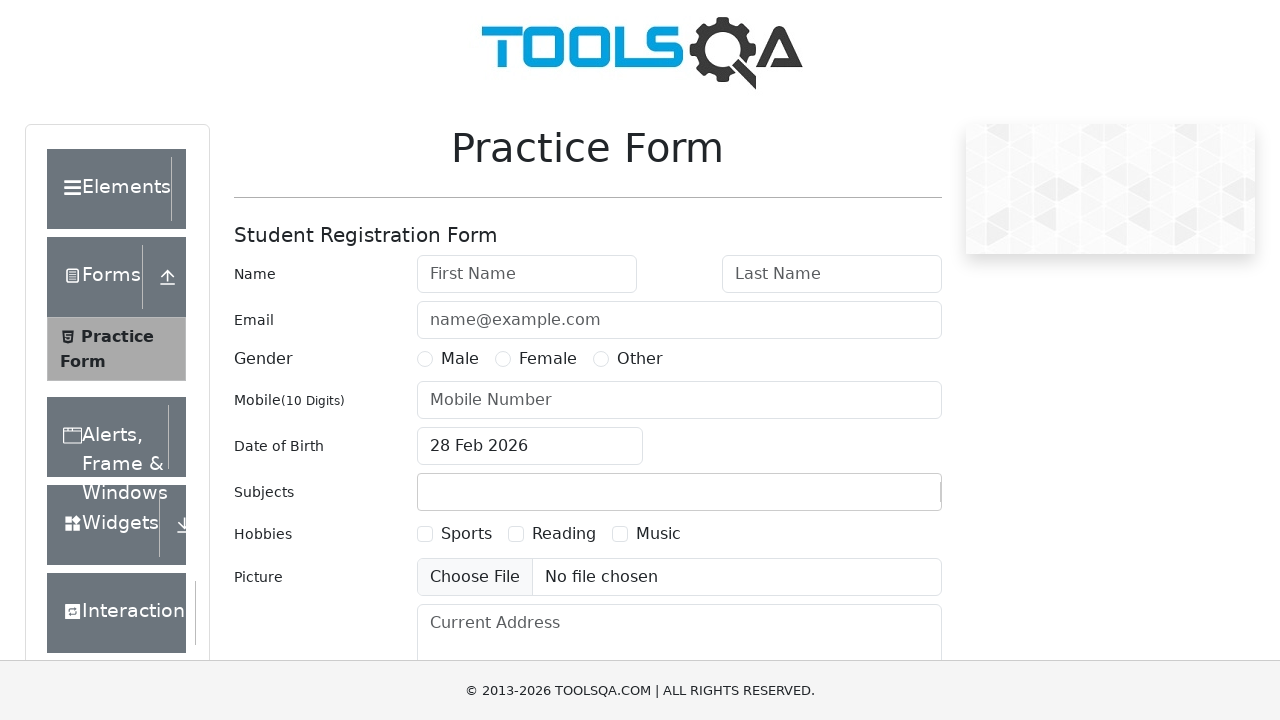

Clicked submit button on empty form to test validation at (885, 499) on #submit
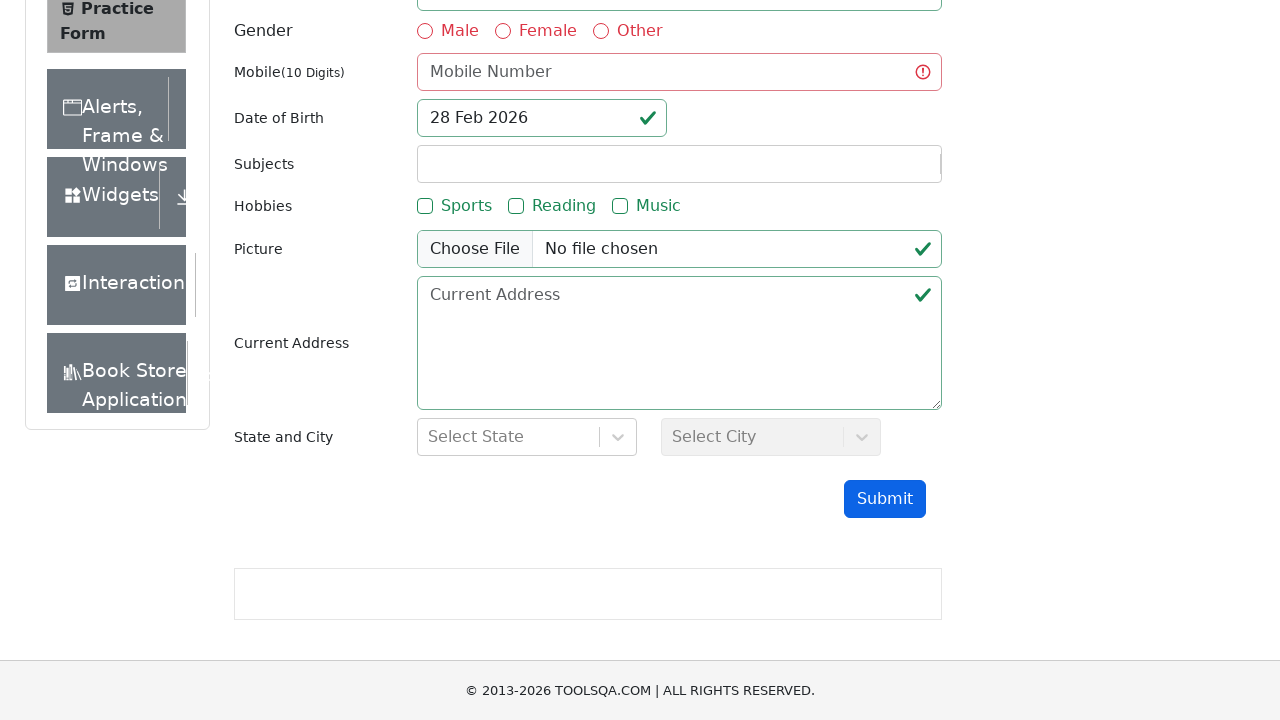

Waited 500ms for form response after empty submit
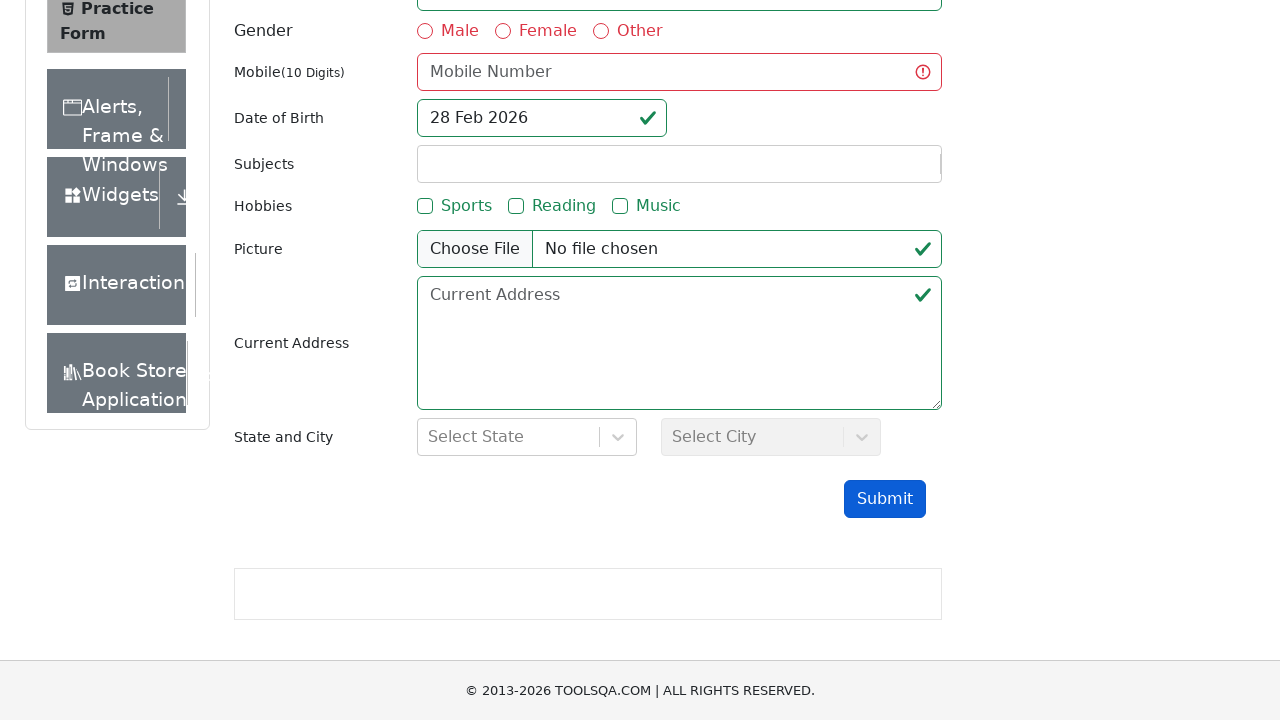

Filled email field with 'testuser@example.com' (non-required field) on #userEmail
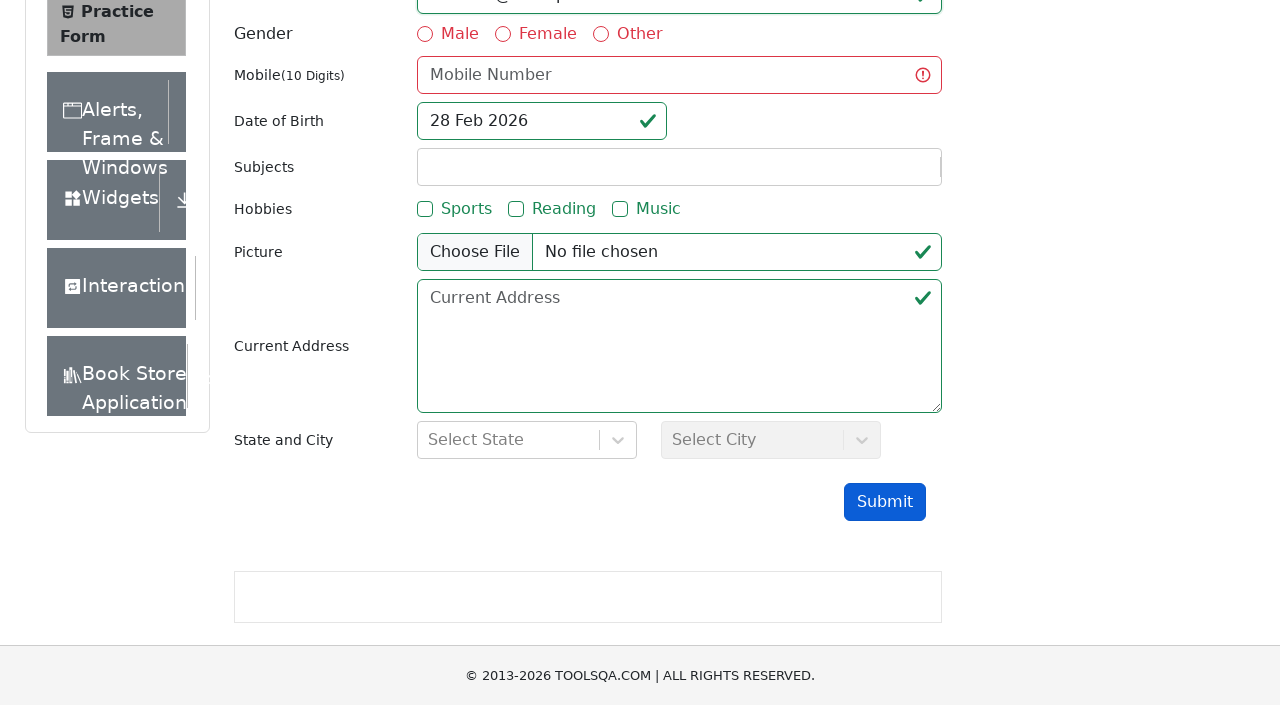

Clicked date of birth input to open date picker at (542, 136) on #dateOfBirthInput
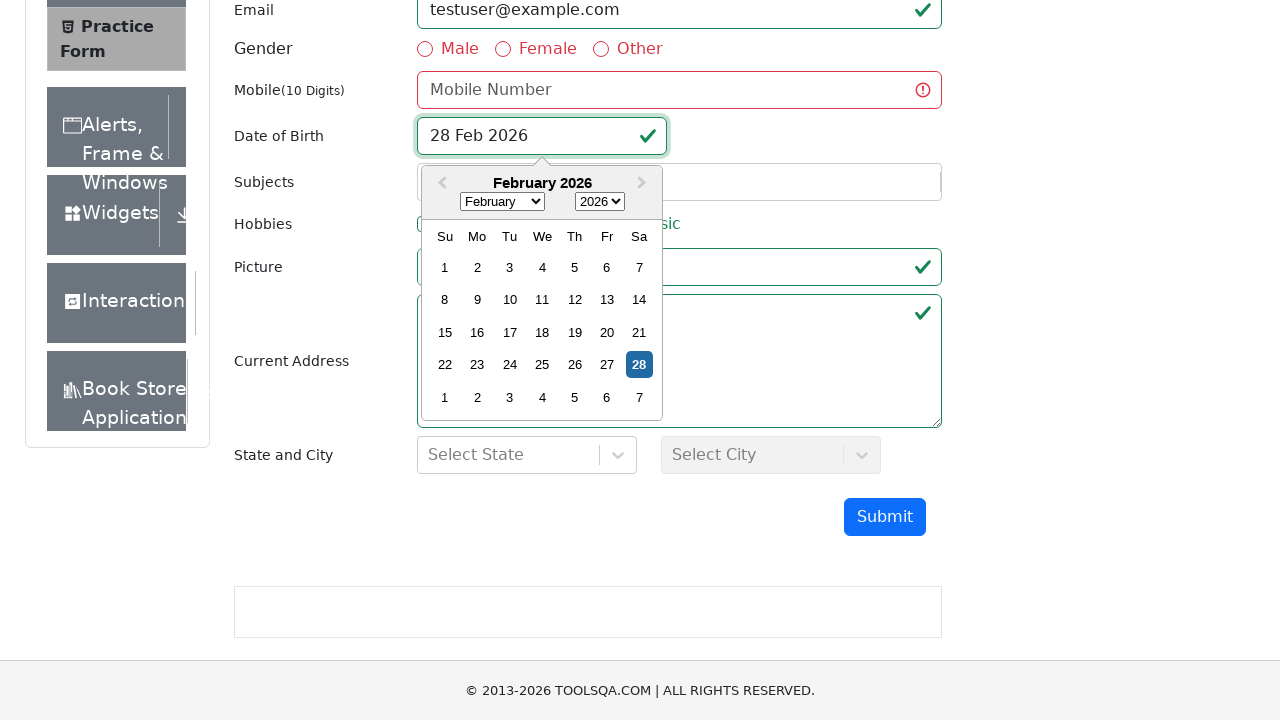

Selected month 8 (September) in date picker on .react-datepicker__month-select
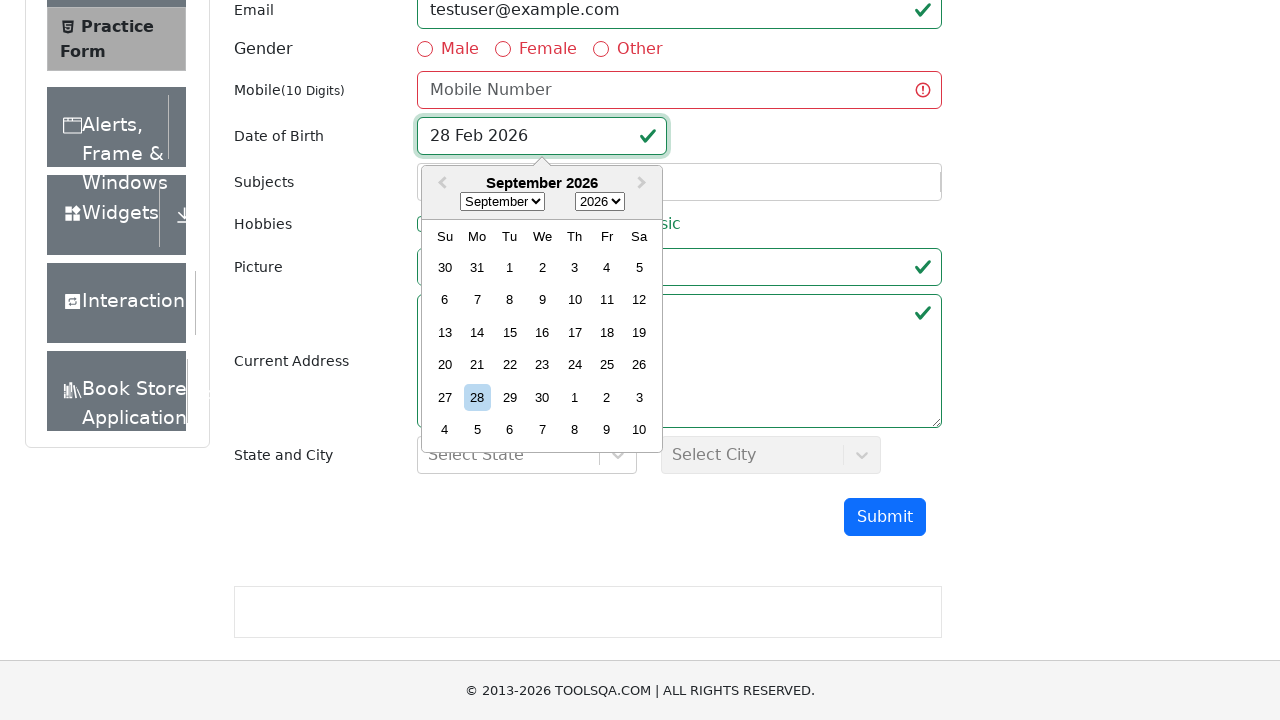

Selected year 1996 in date picker on .react-datepicker__year-select
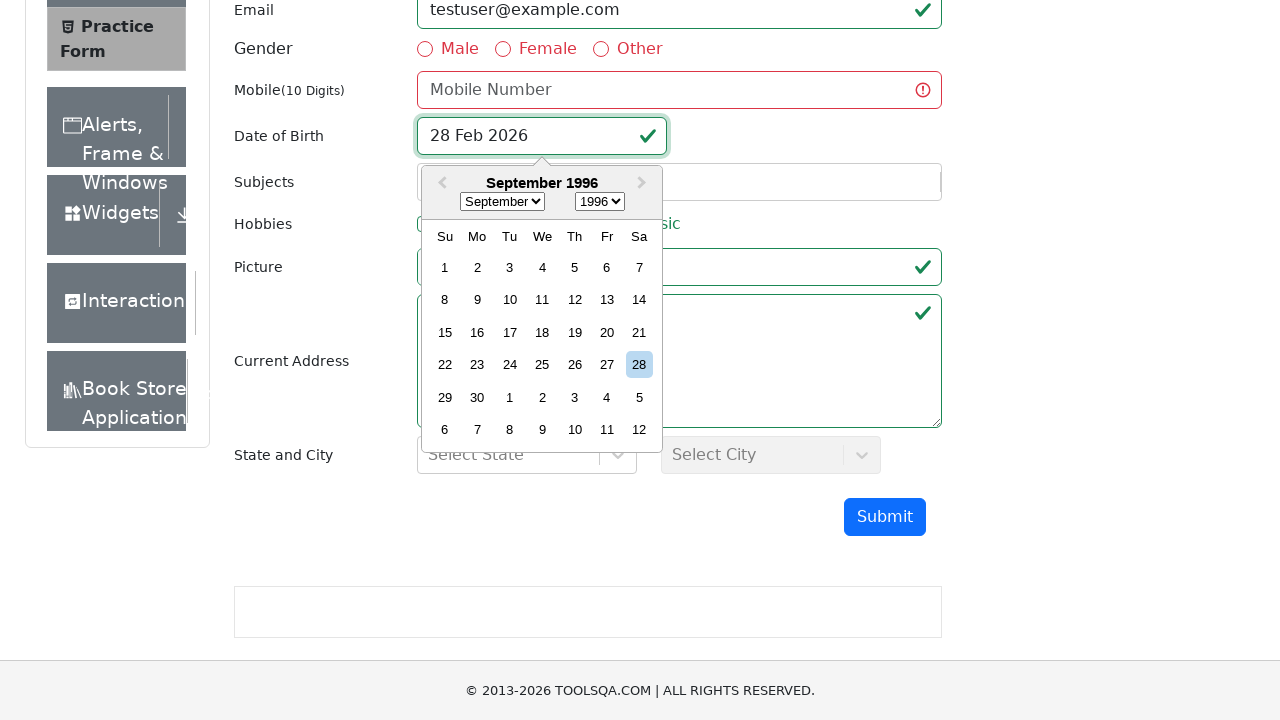

Selected day 11 in date picker at (542, 300) on .react-datepicker__day--011:not(.react-datepicker__day--outside-month)
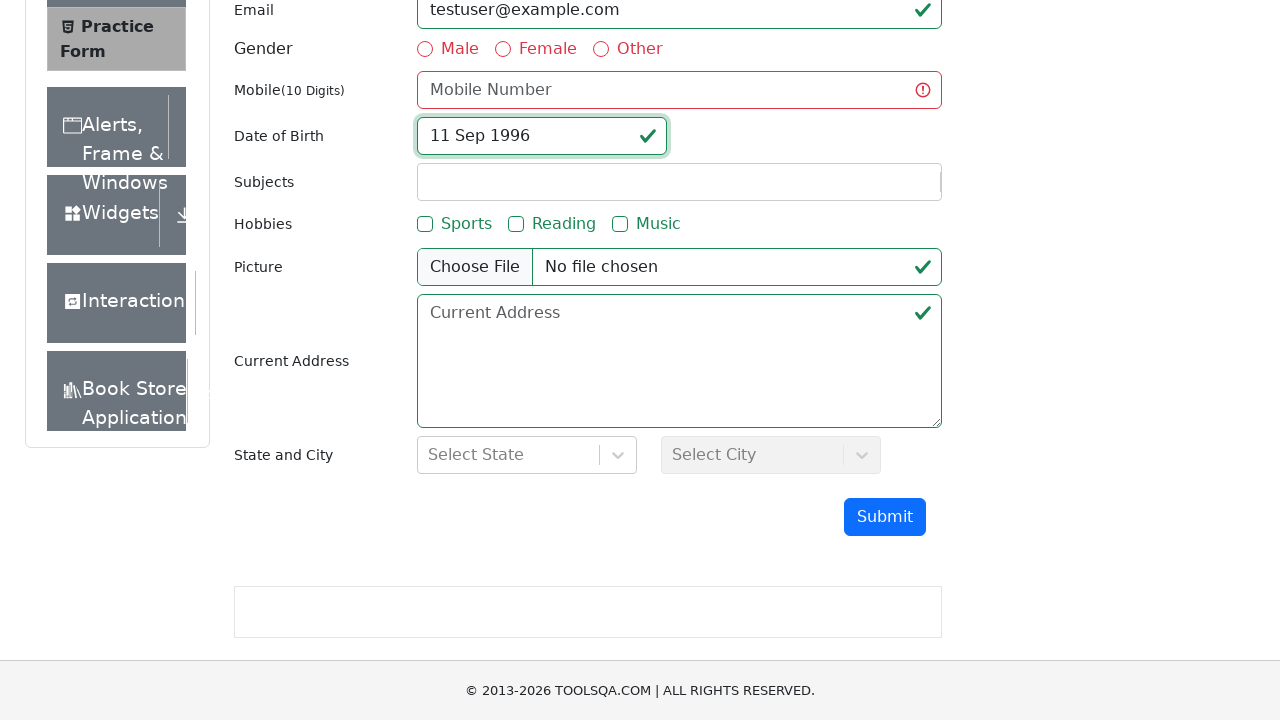

Clicked subjects input field at (430, 182) on #subjectsInput
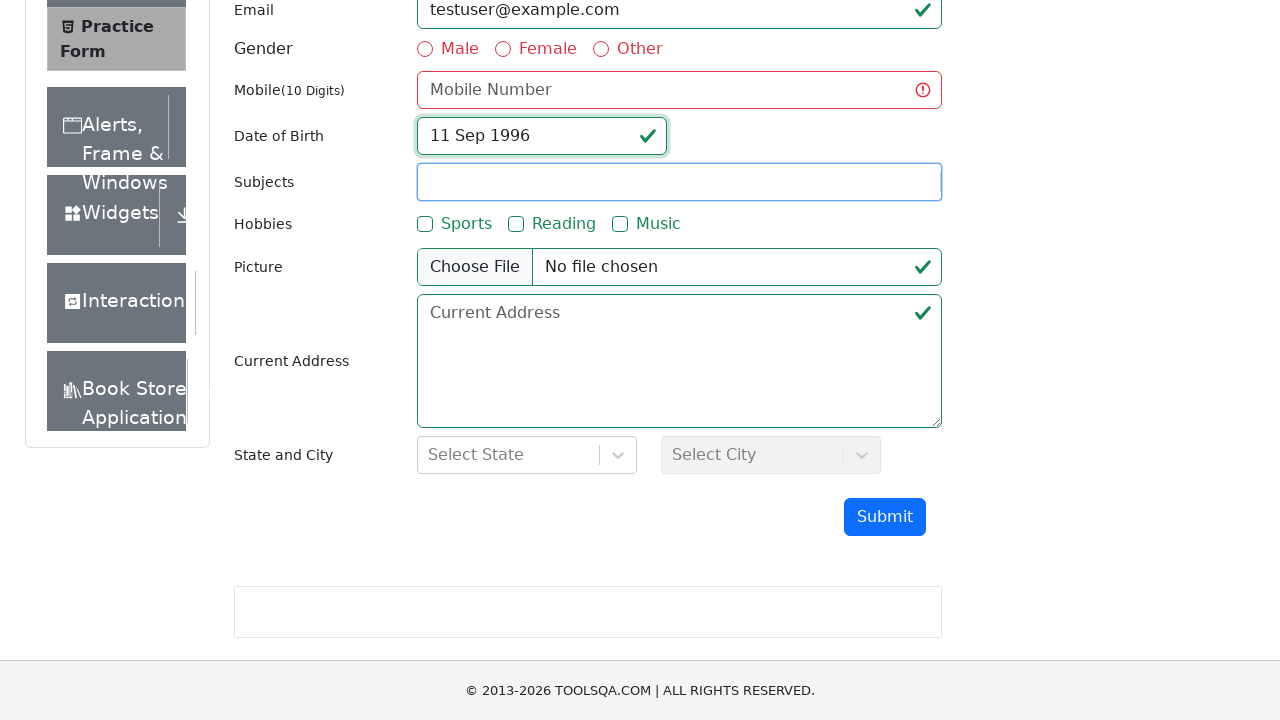

Typed 'Maths' in subjects field on #subjectsInput
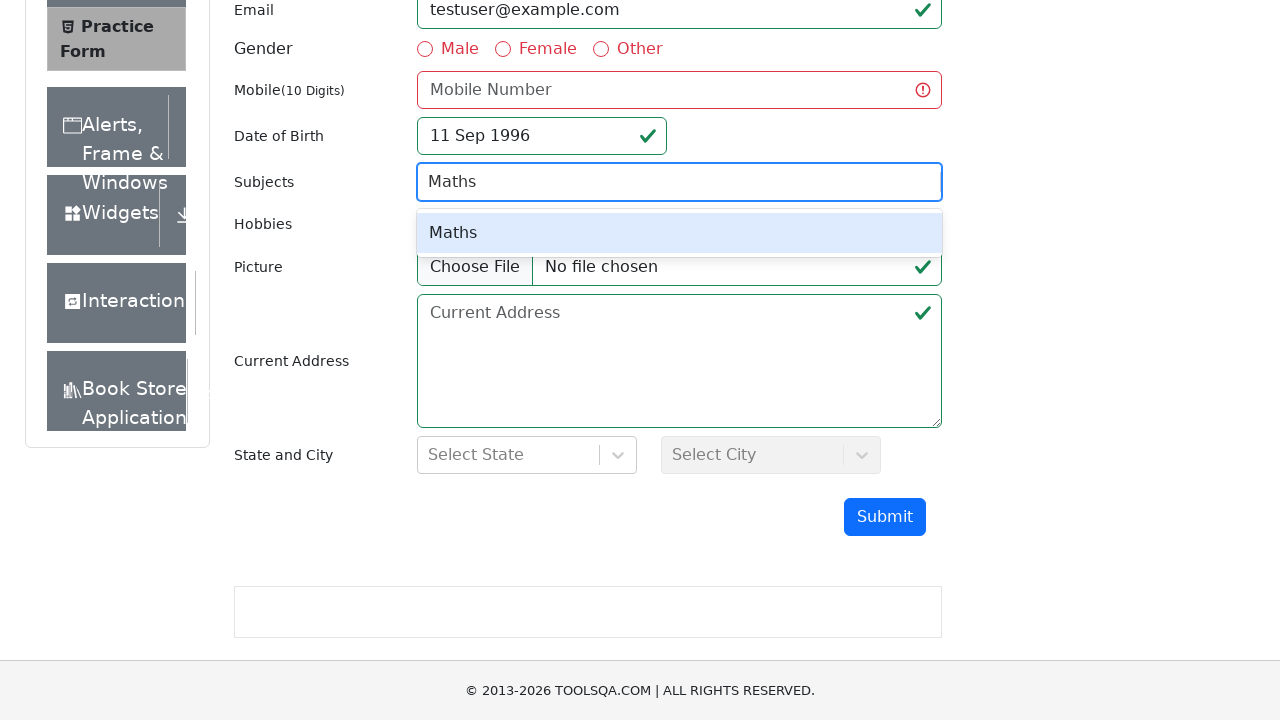

Pressed Enter to confirm subject 'Maths'
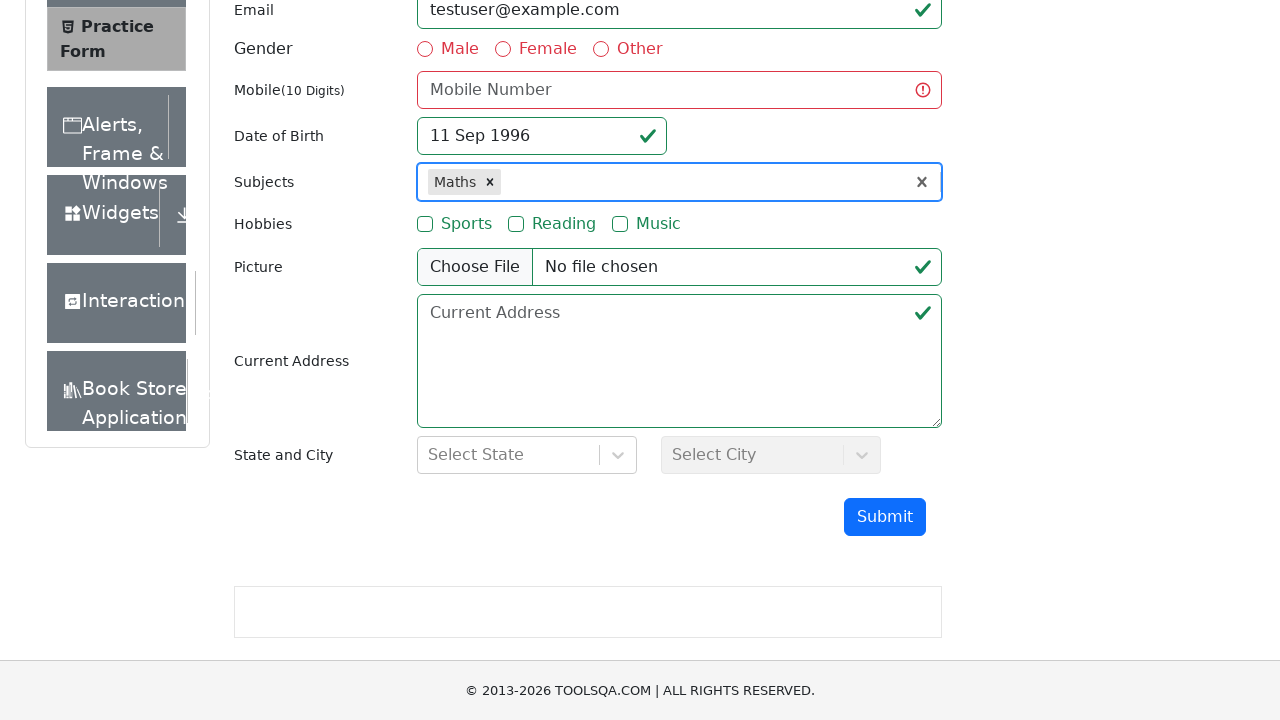

Selected hobby checkbox (Sports) at (564, 224) on label[for='hobbies-checkbox-2']
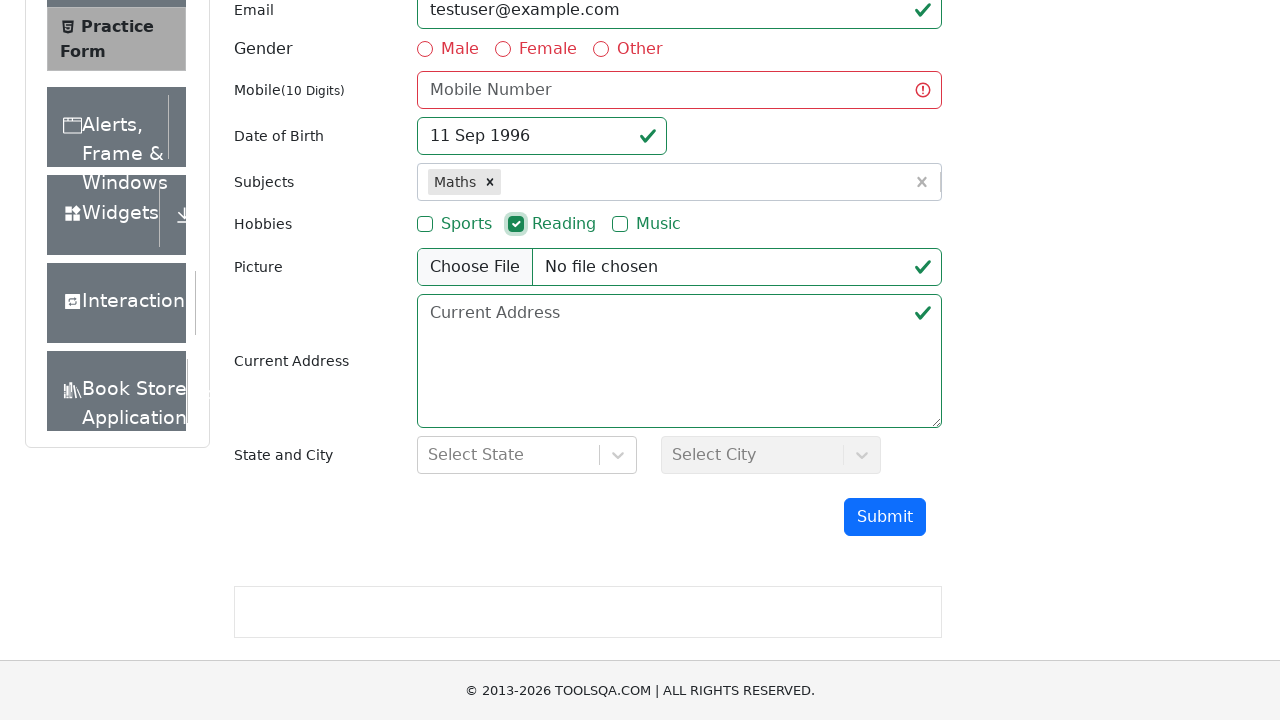

Filled current address with '456 Sample Road' on #currentAddress
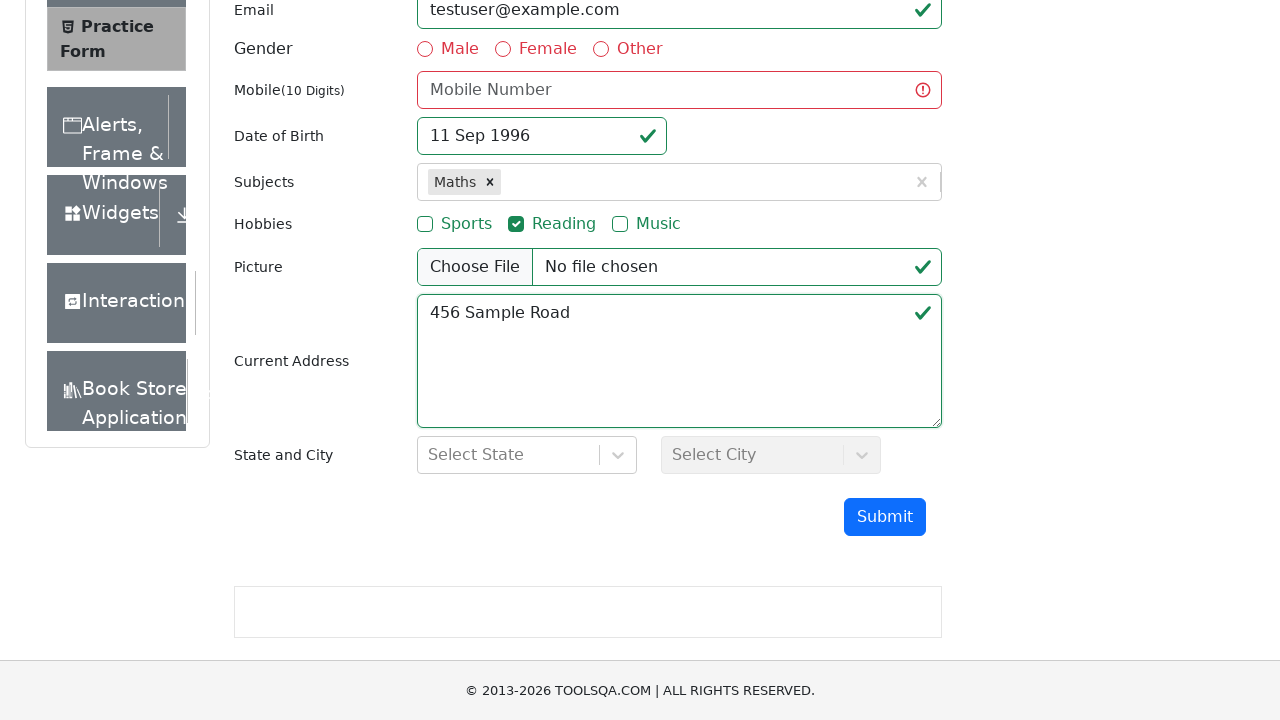

Clicked state dropdown to select state at (527, 455) on #state
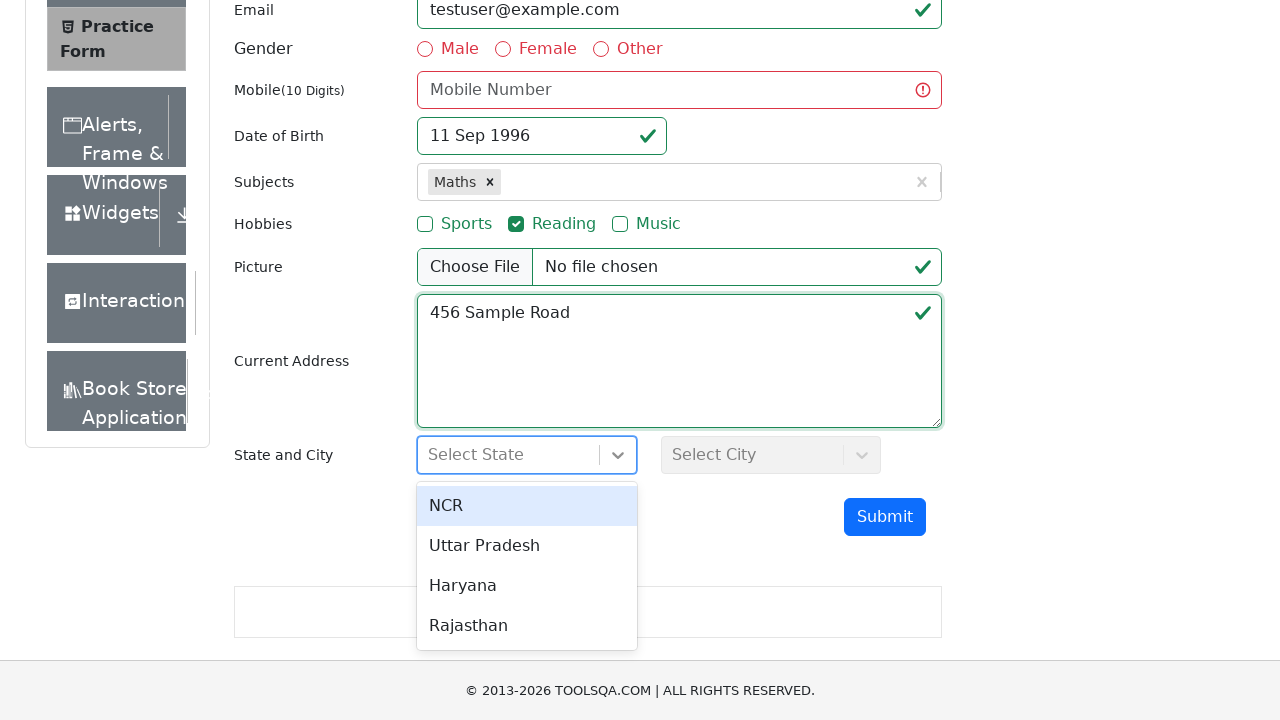

Typed 'NCR' in state select field on #react-select-3-input
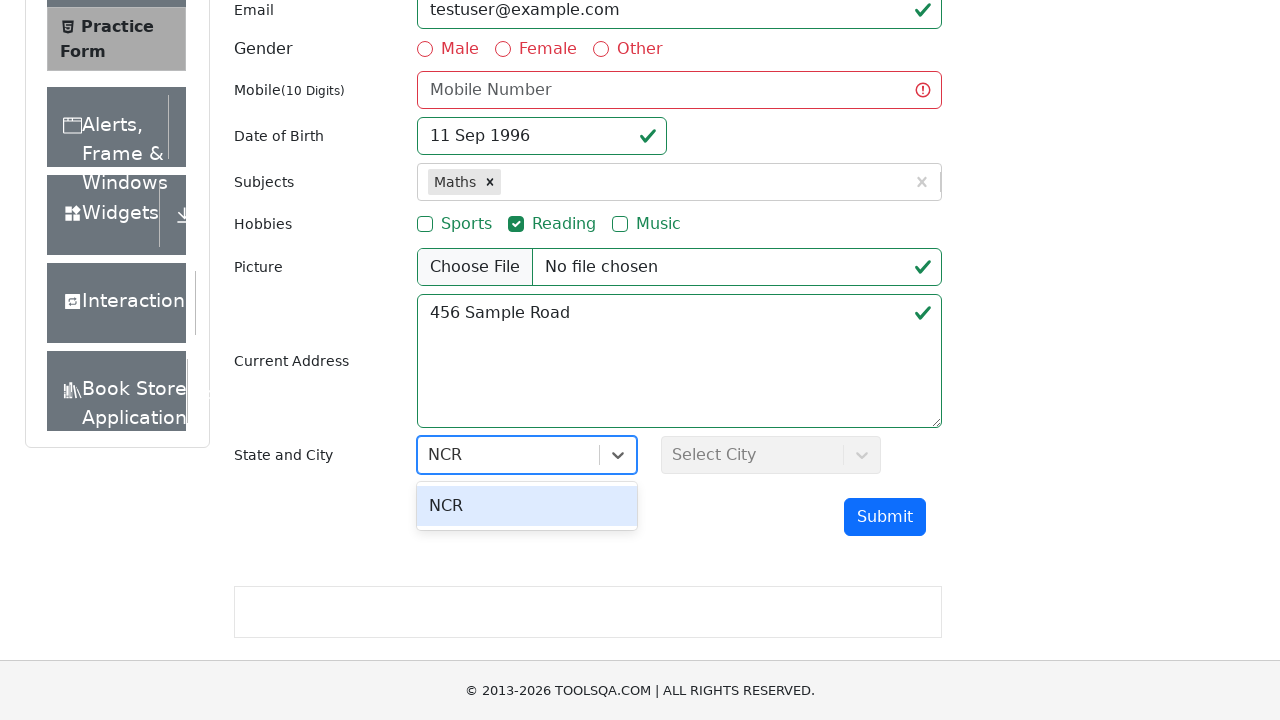

Pressed Enter to confirm state selection 'NCR'
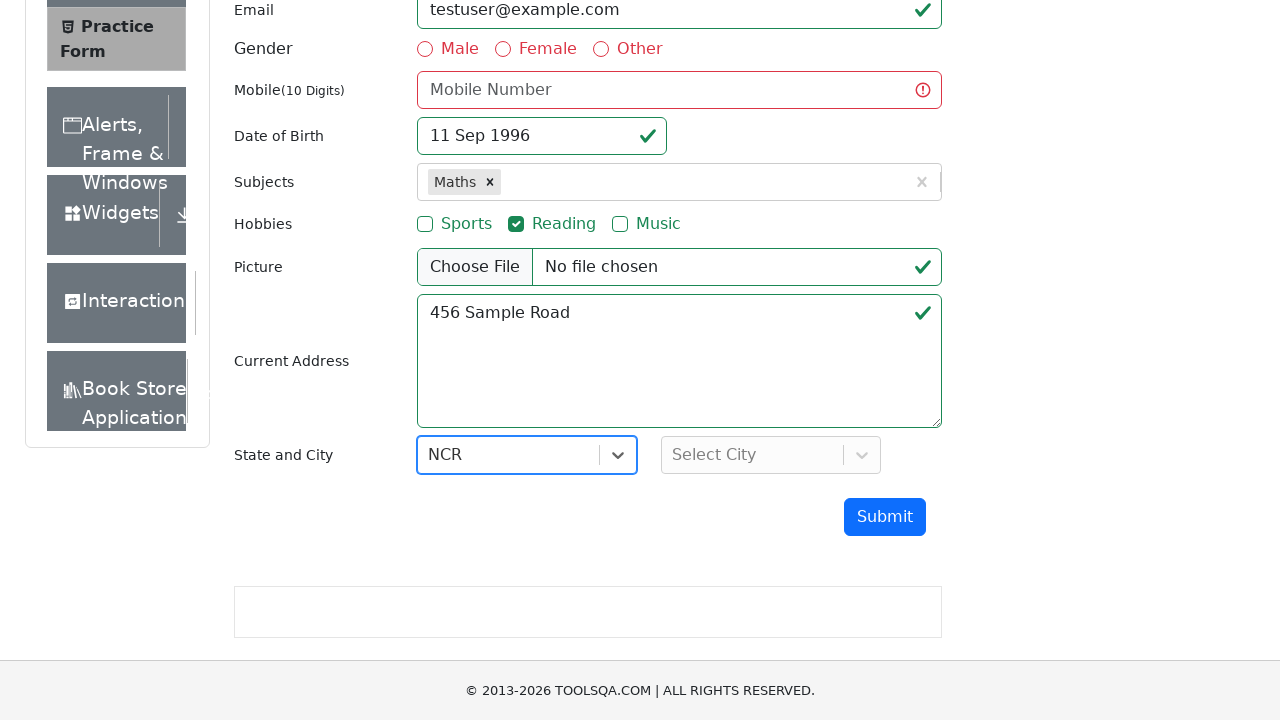

Clicked city dropdown to select city at (771, 455) on #city
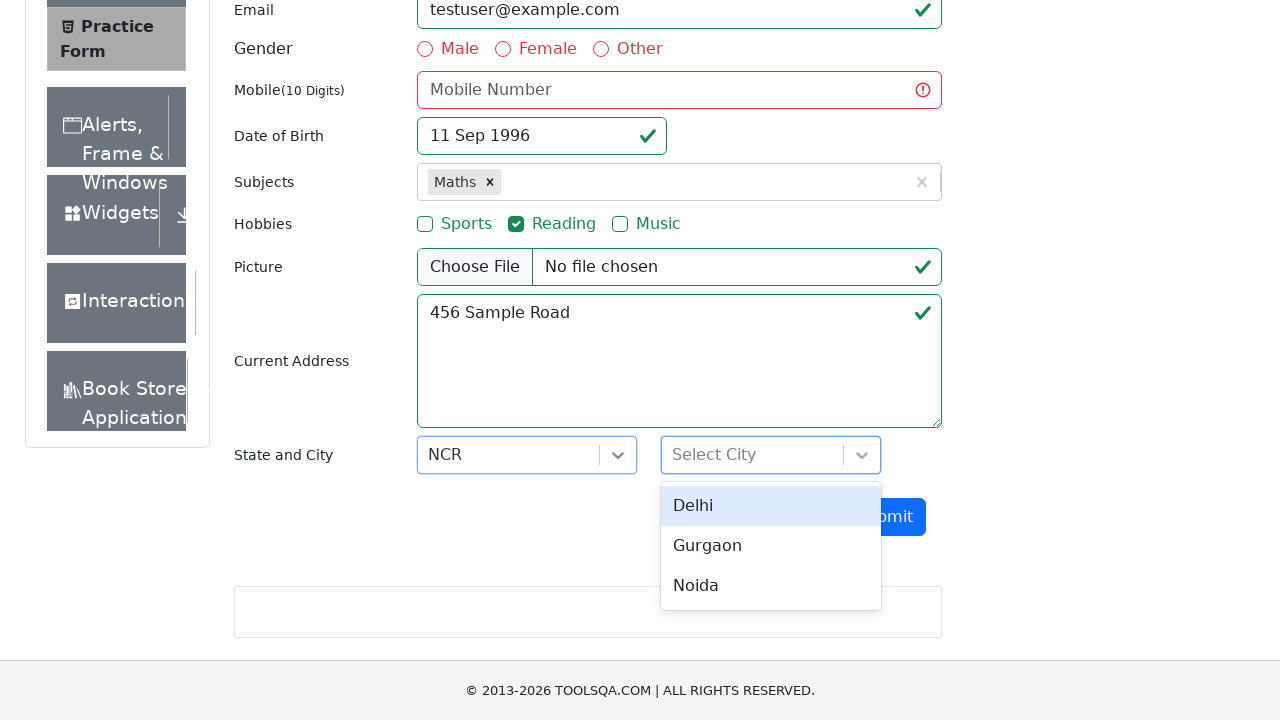

Typed 'Delhi' in city select field on #react-select-4-input
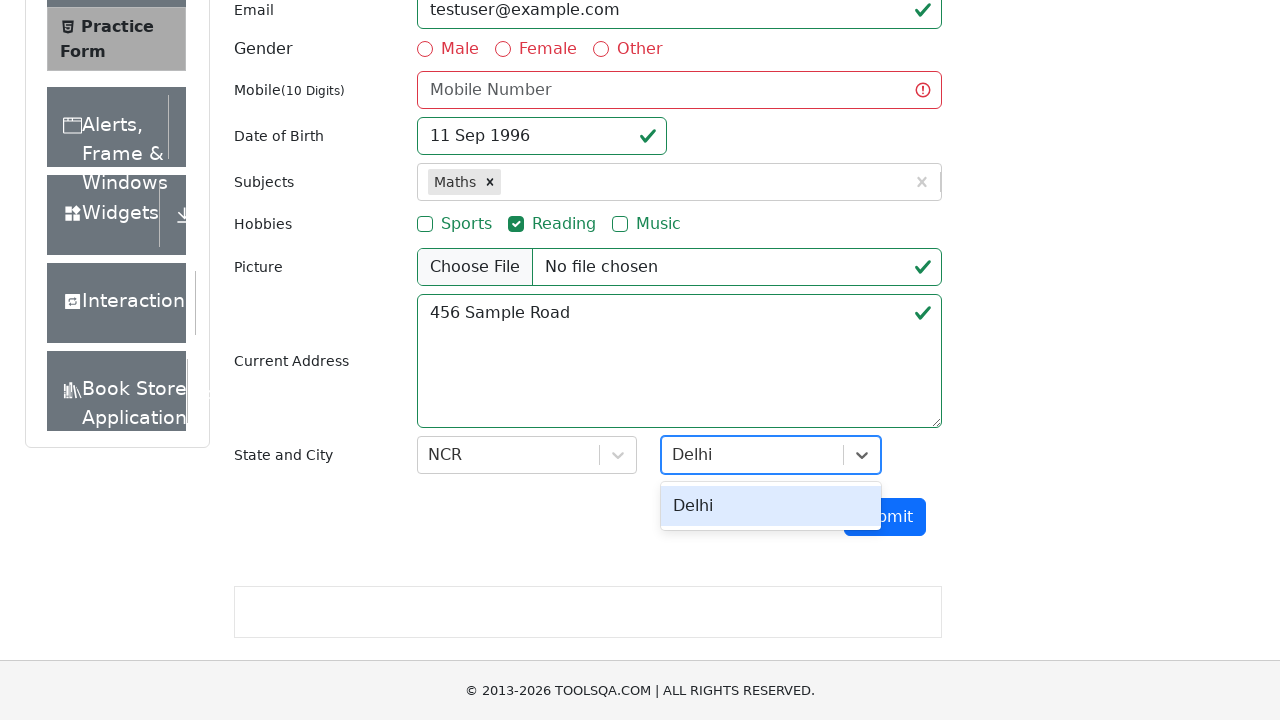

Pressed Enter to confirm city selection 'Delhi'
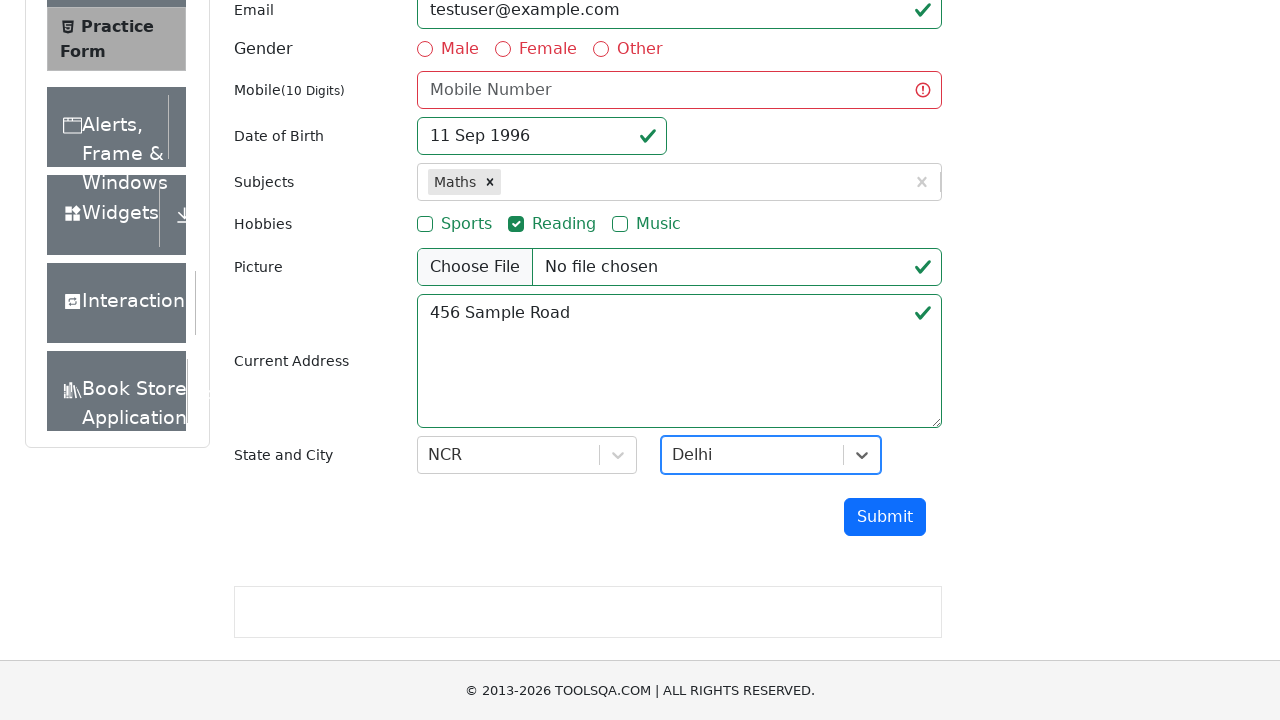

Clicked submit button - should fail (missing required firstName, lastName, userNumber, gender) at (885, 517) on #submit
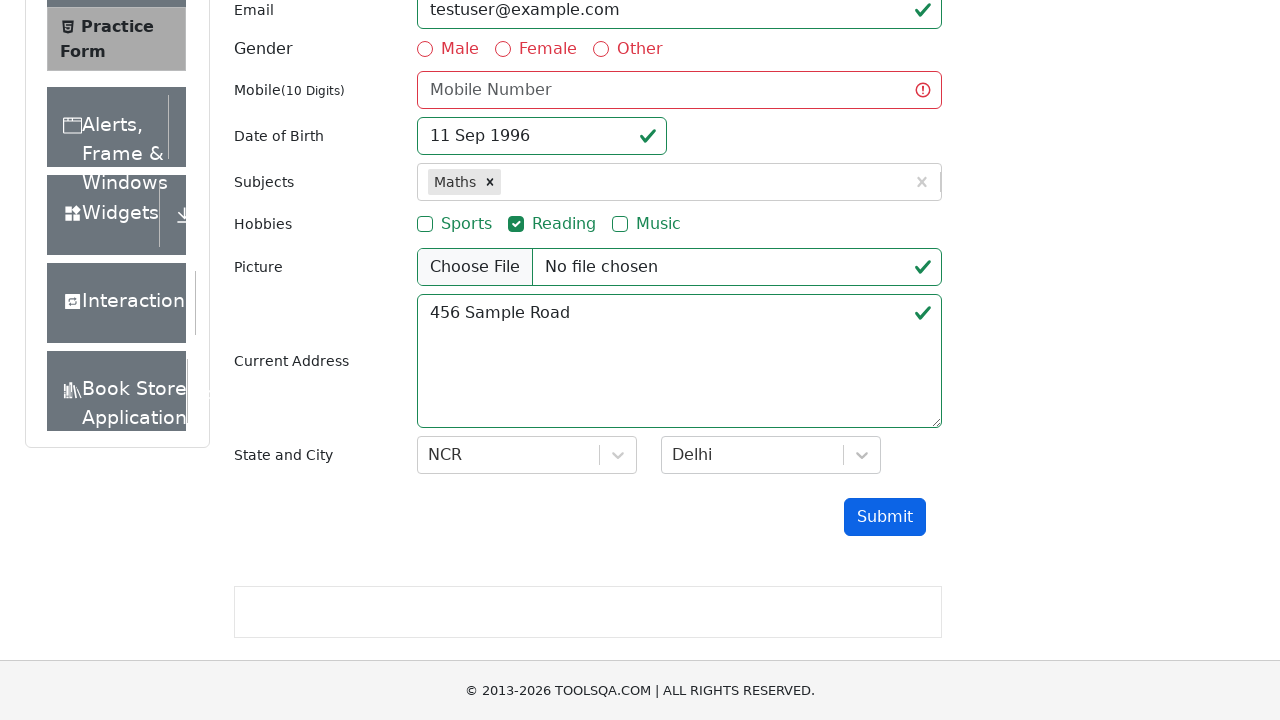

Waited 500ms for form validation response
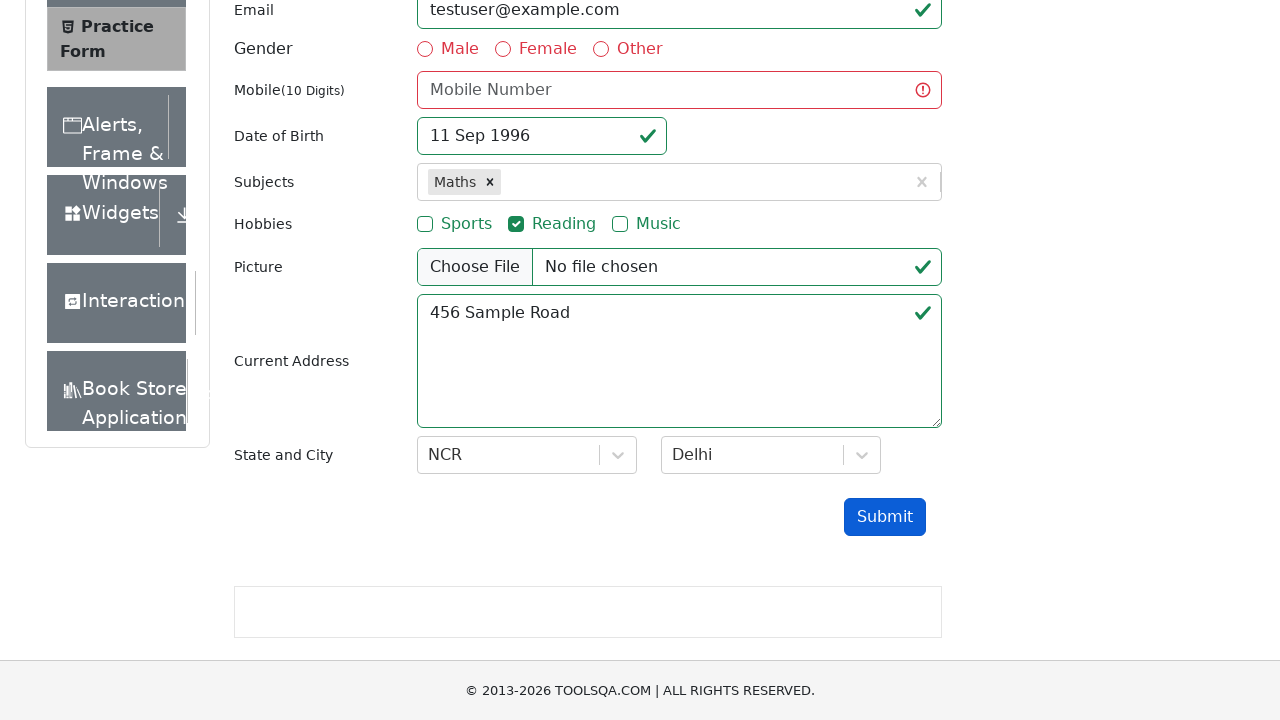

Filled first name with 'MaryTest' on #firstName
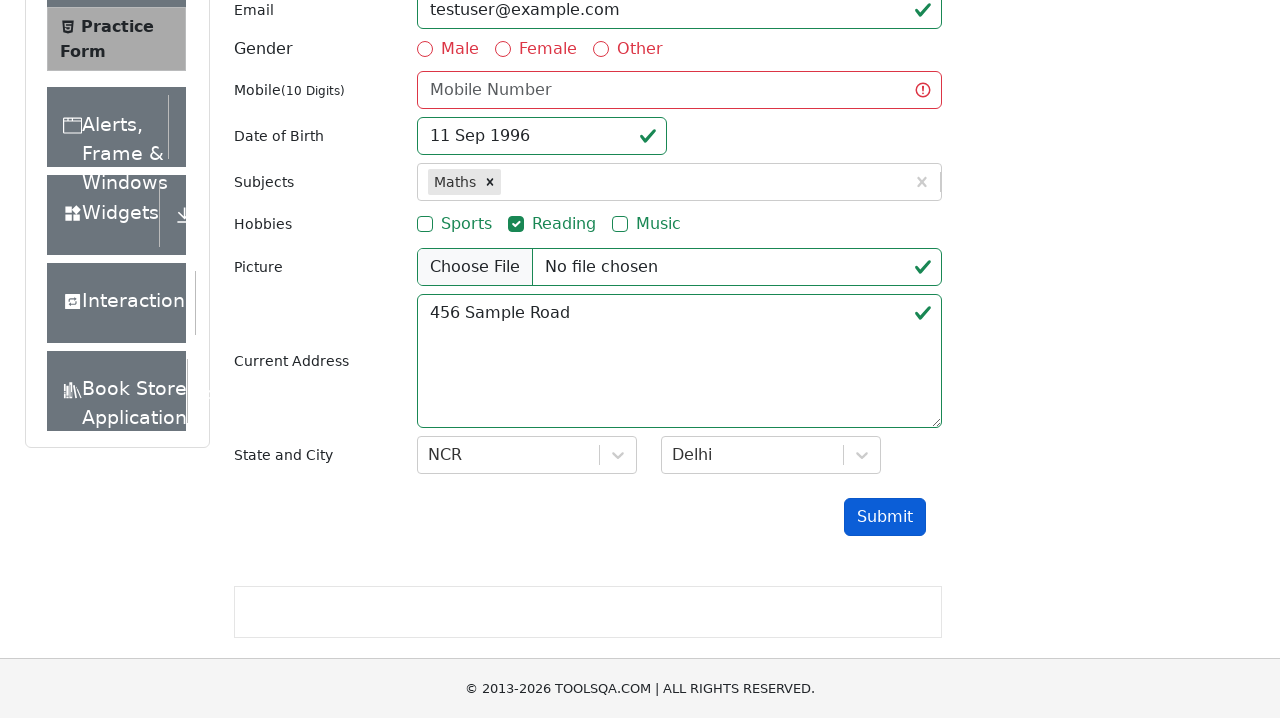

Filled last name with 'SmithTest' on #lastName
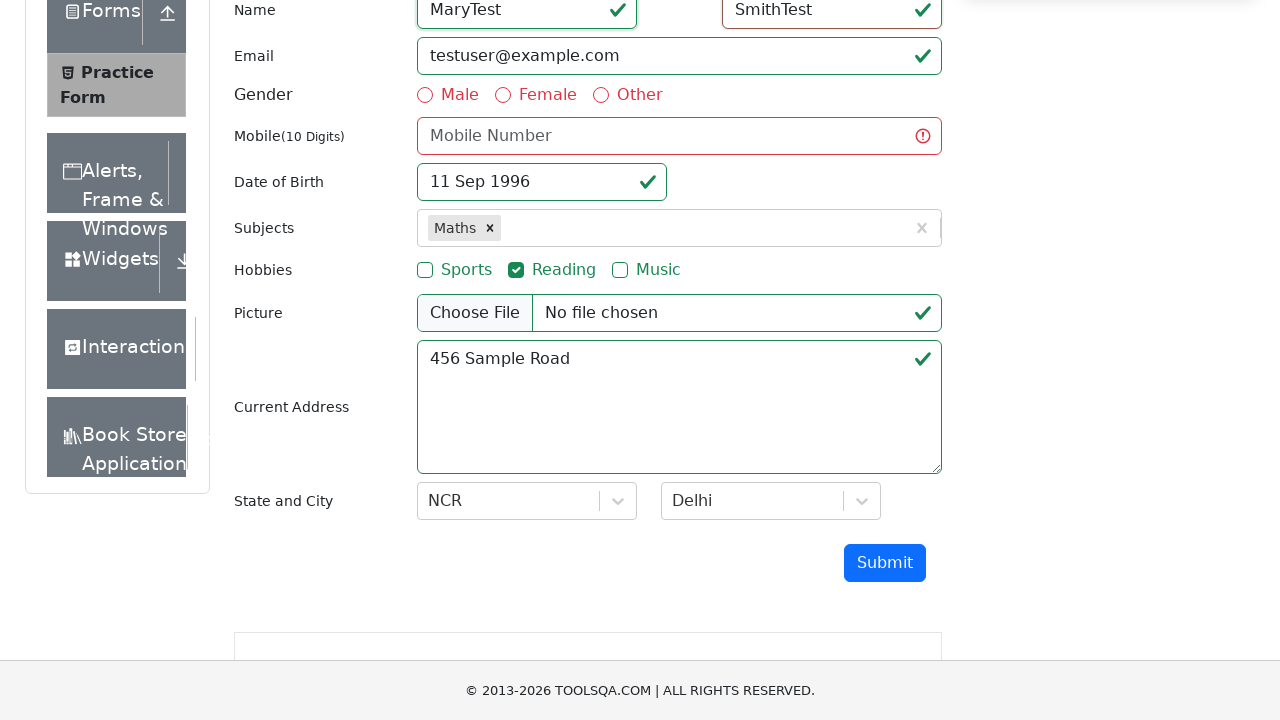

Filled mobile number with '1234567890' on #userNumber
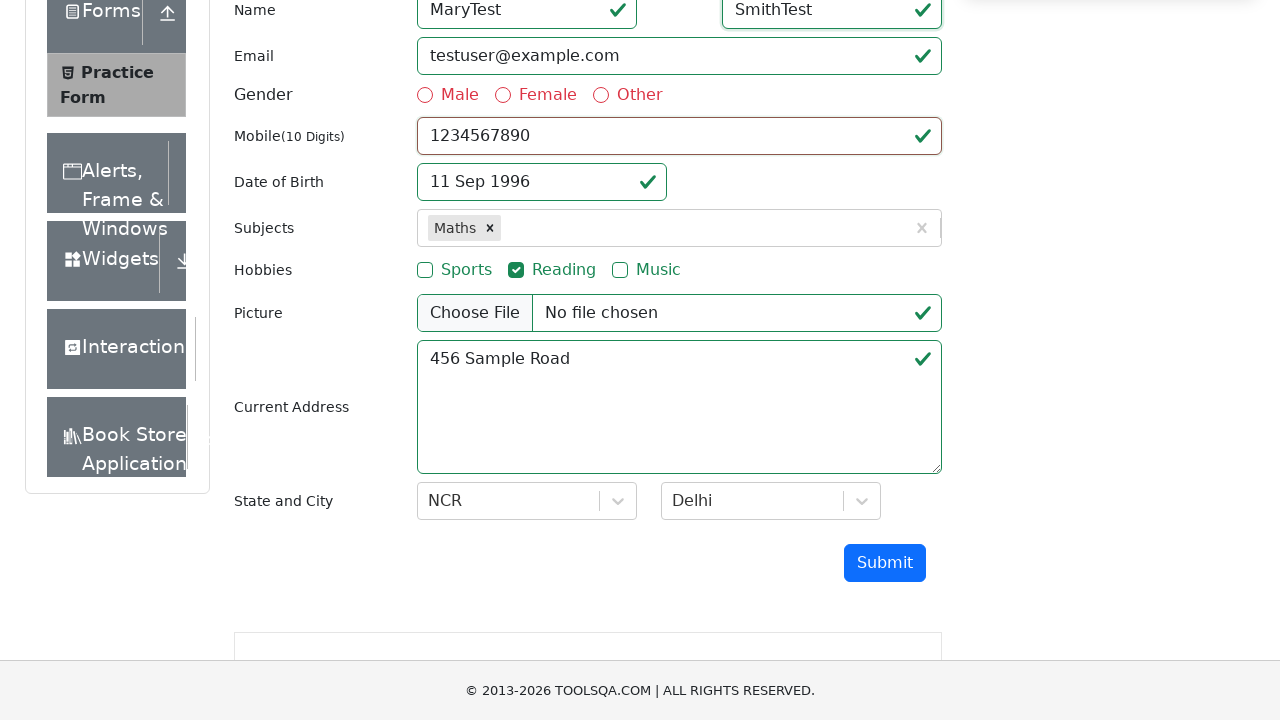

Clicked submit button - should still fail (missing required gender field) at (885, 563) on #submit
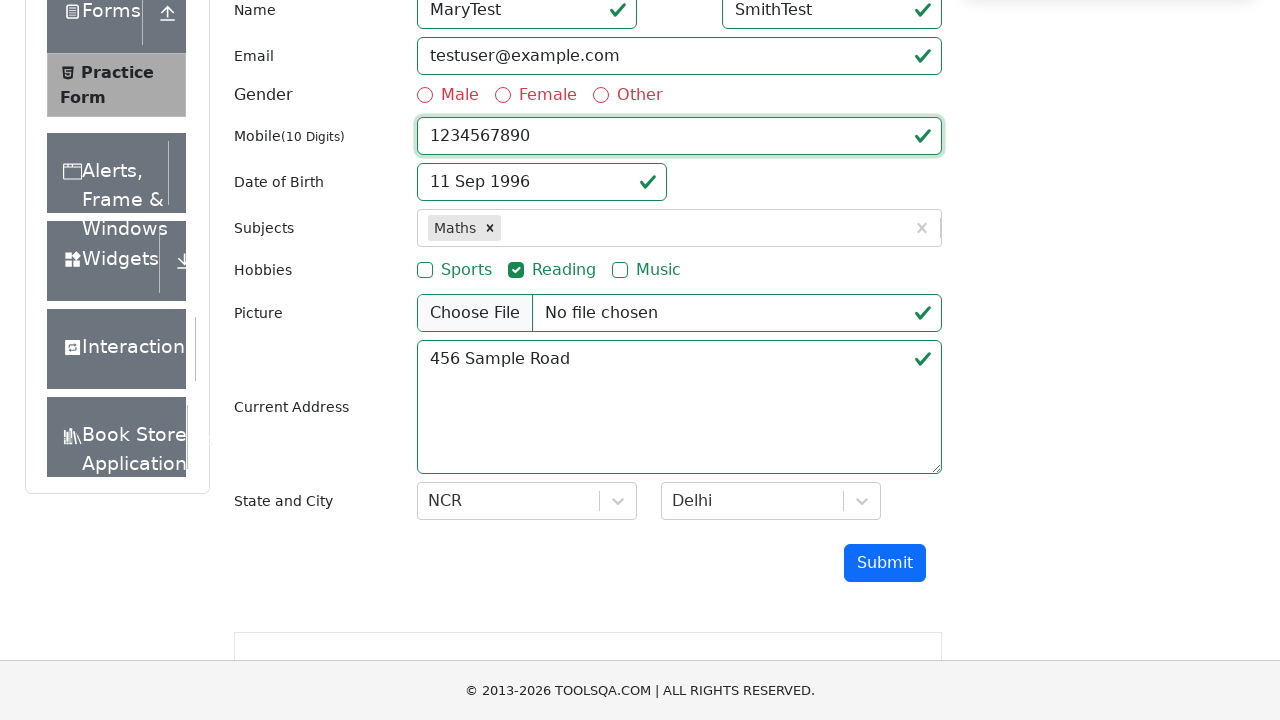

Waited 500ms for form validation response
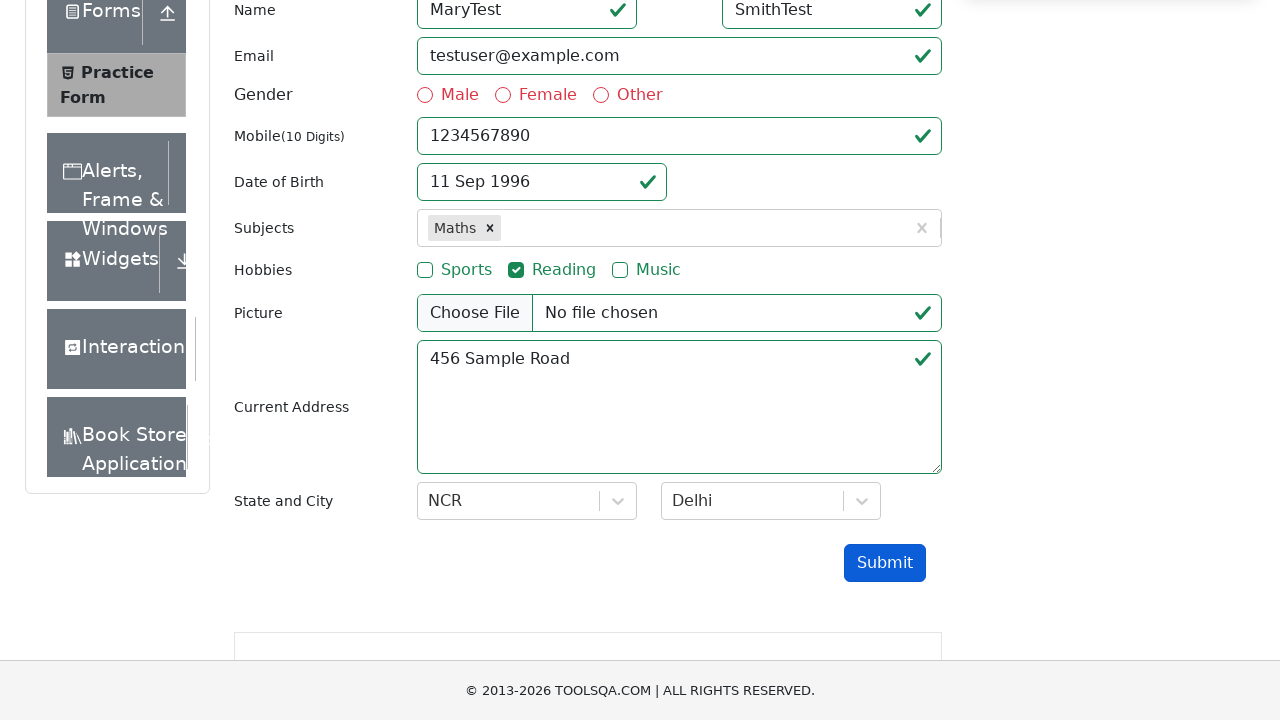

Selected gender radio button (Other) at (640, 95) on label[for='gender-radio-3']
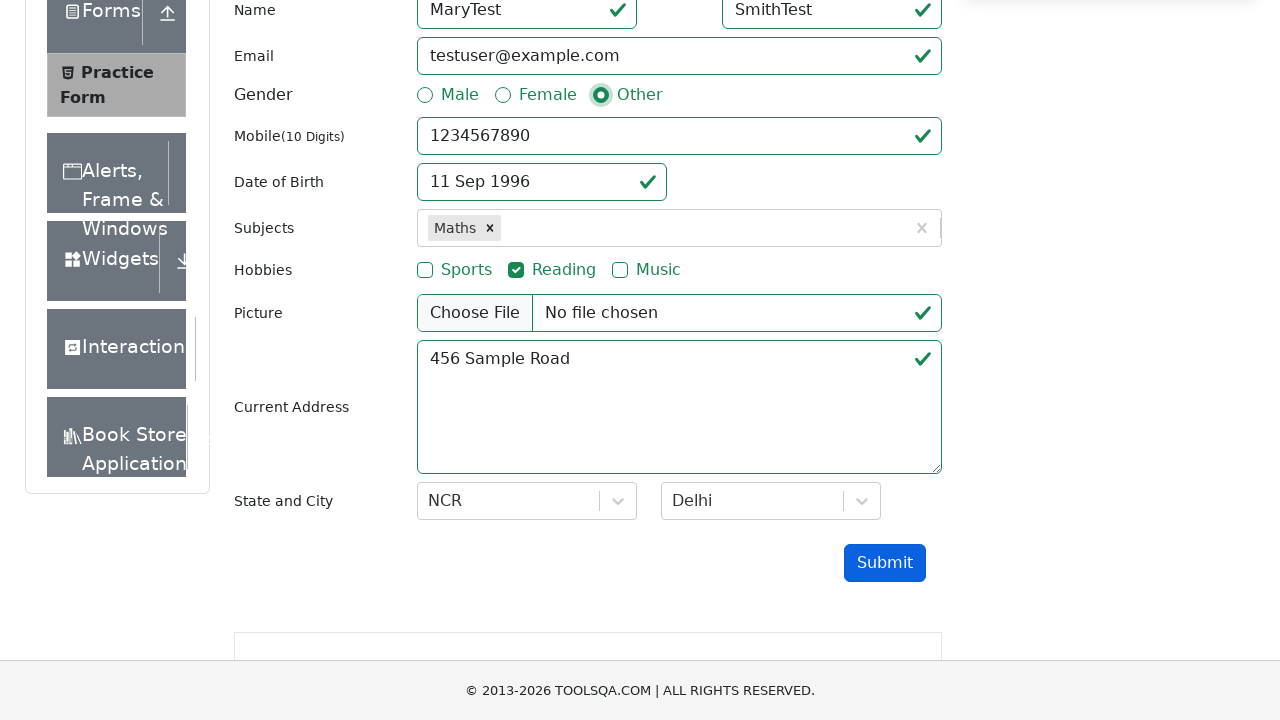

Cleared first name field to test required field validation on #firstName
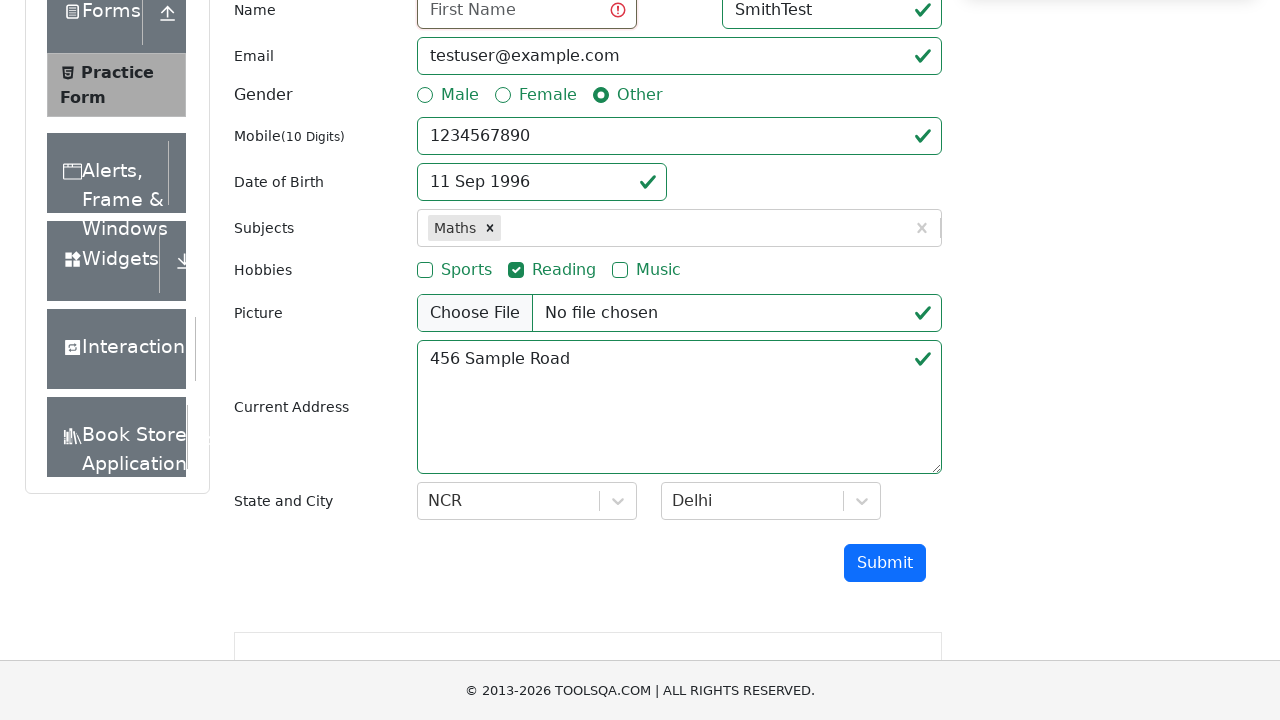

Clicked submit button - should fail (empty required firstName field) at (885, 563) on #submit
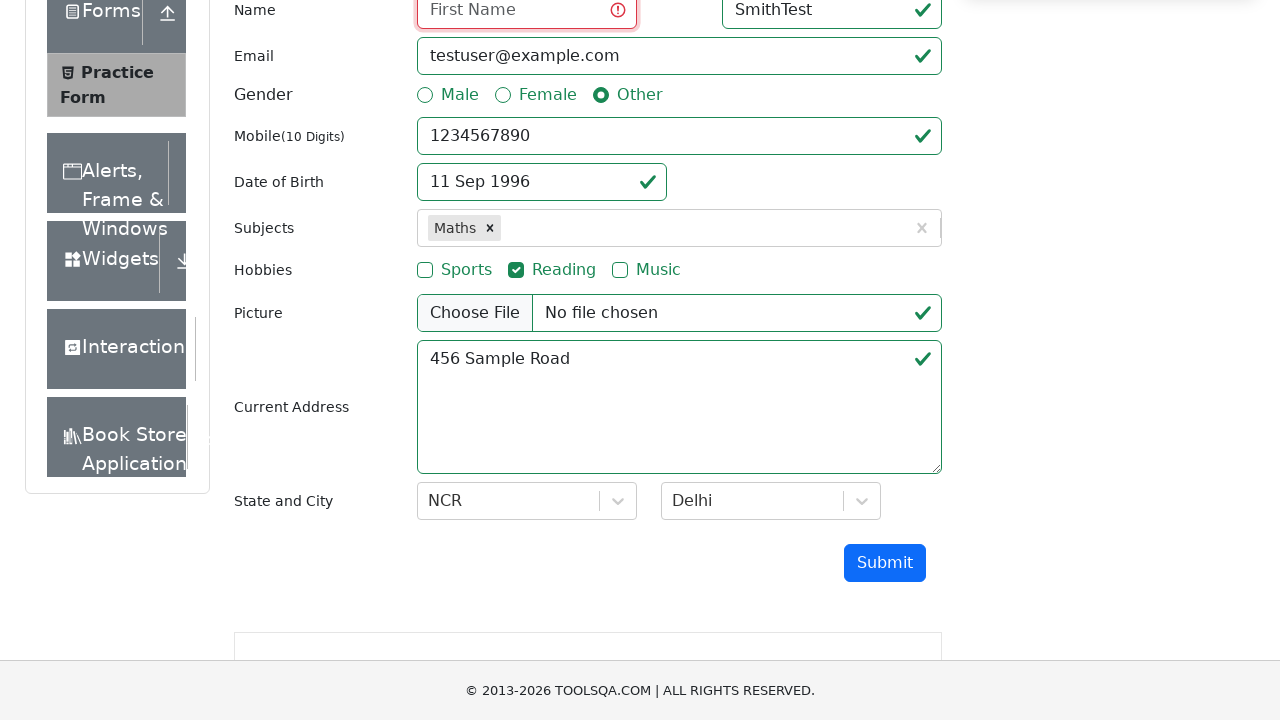

Waited 500ms for form validation response
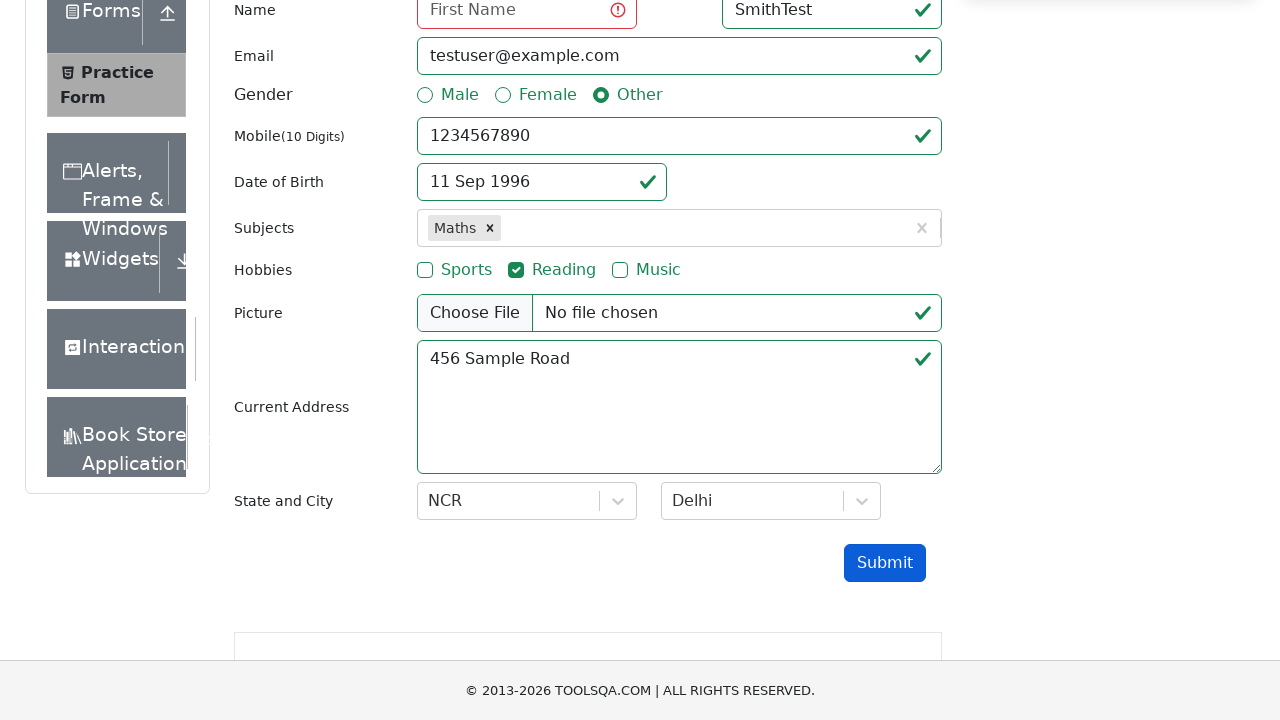

Refilled first name with 'MaryTest' on #firstName
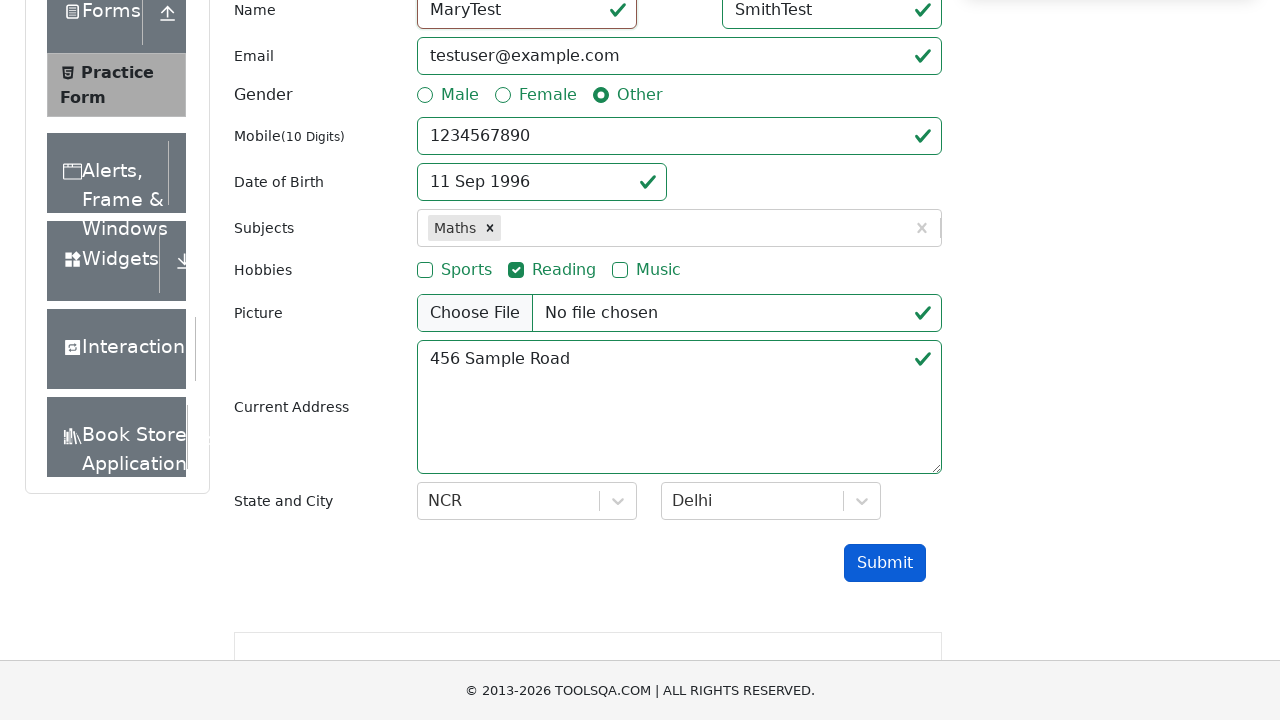

Cleared last name field to test required field validation on #lastName
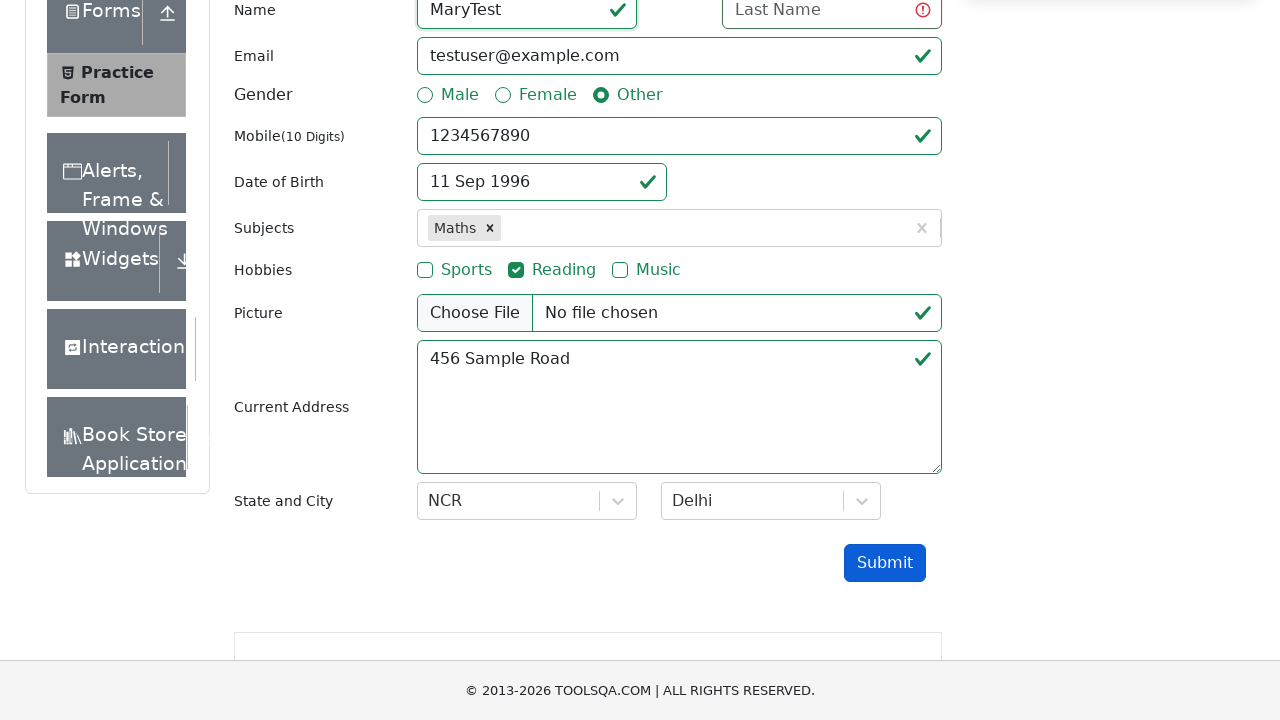

Clicked submit button - should fail (empty required lastName field) at (885, 563) on #submit
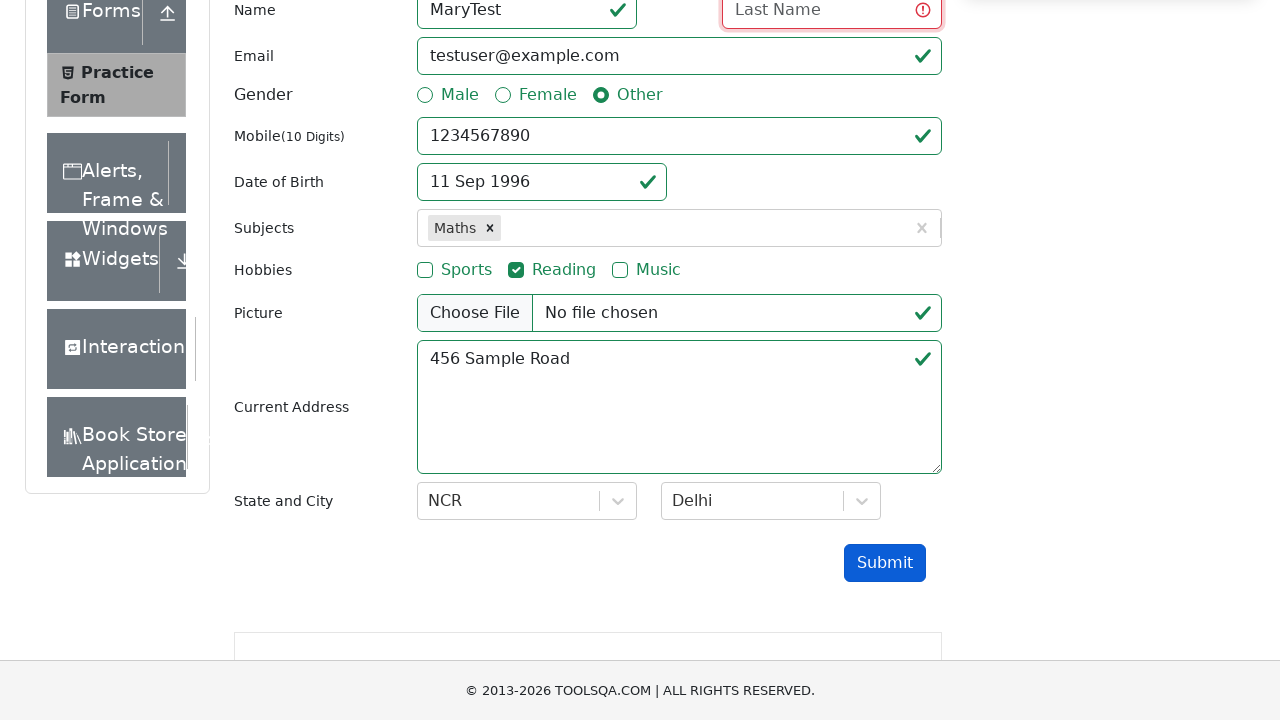

Waited 500ms for form validation response
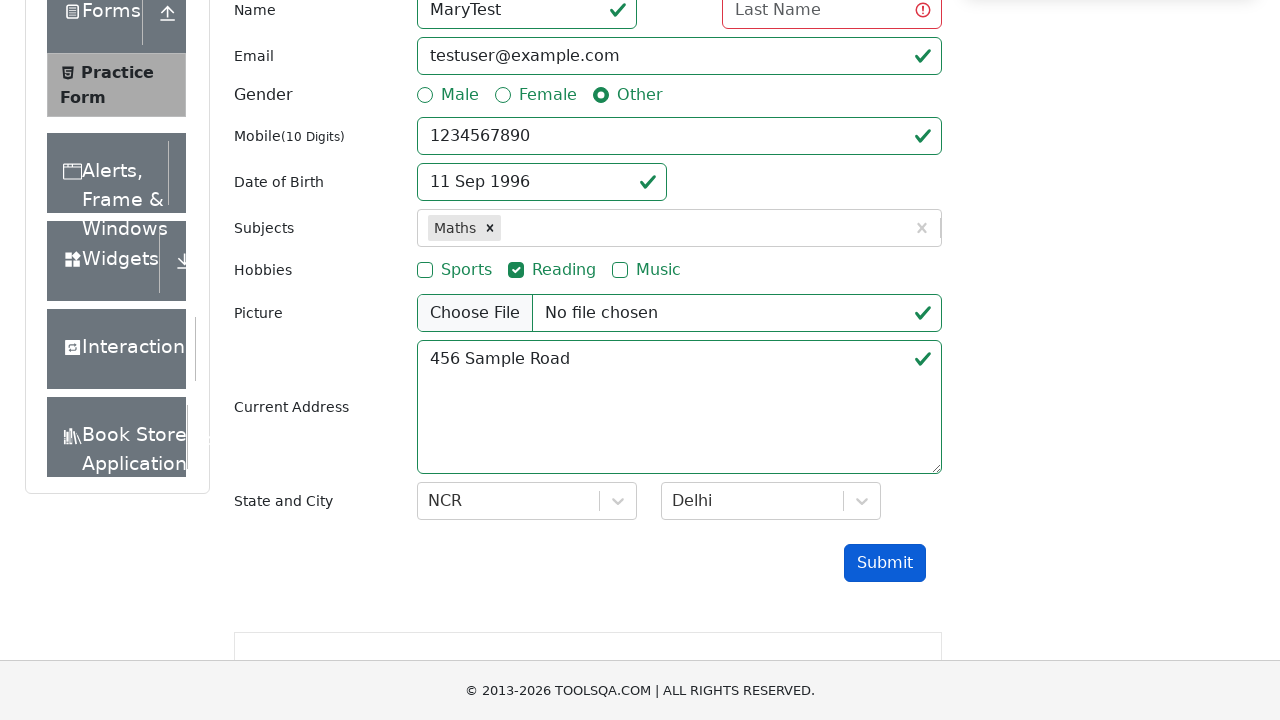

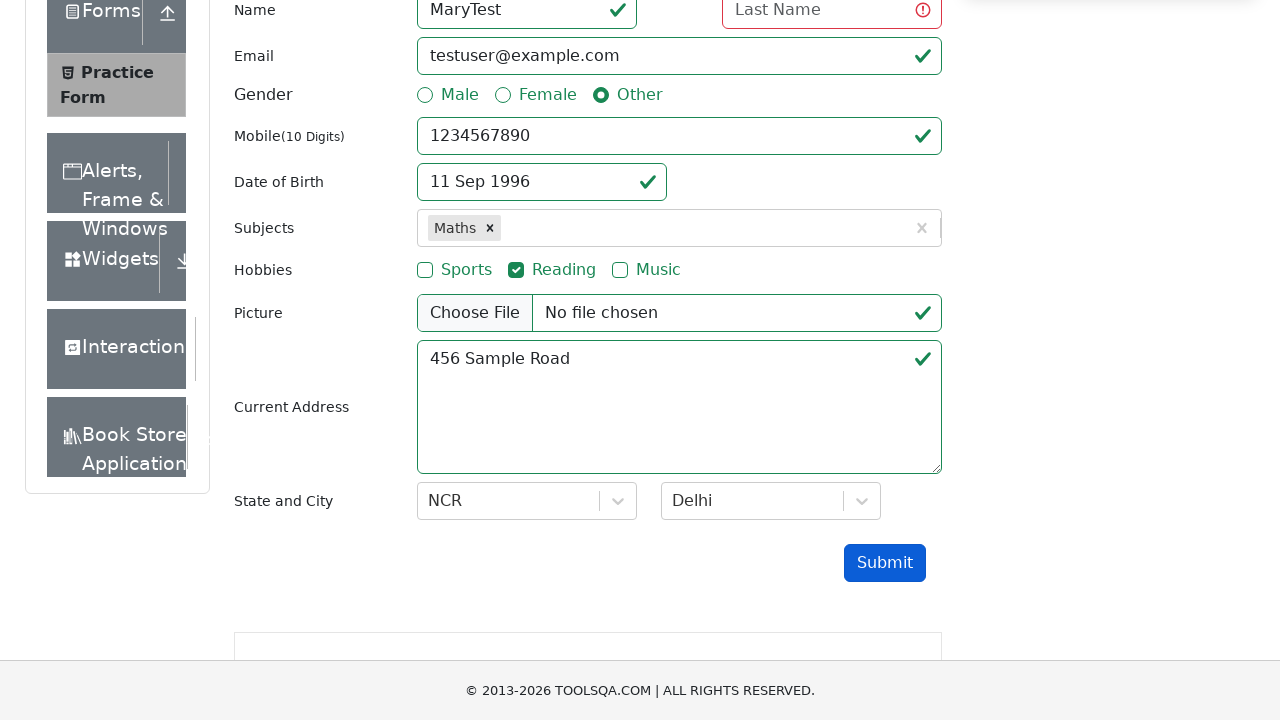